Tests browser navigation methods by navigating to Flipkart, going back, forward, and refreshing the page to verify basic navigation functionality.

Starting URL: https://www.flipkart.com/

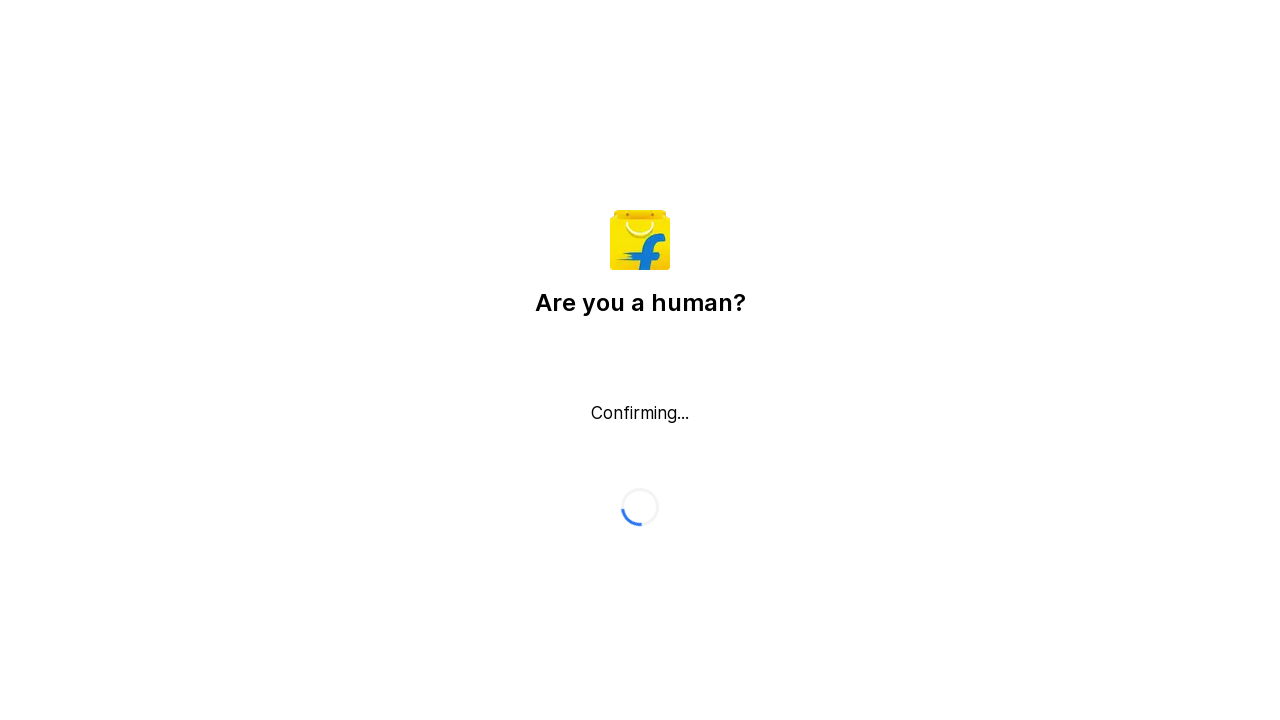

Navigated back to previous page in history
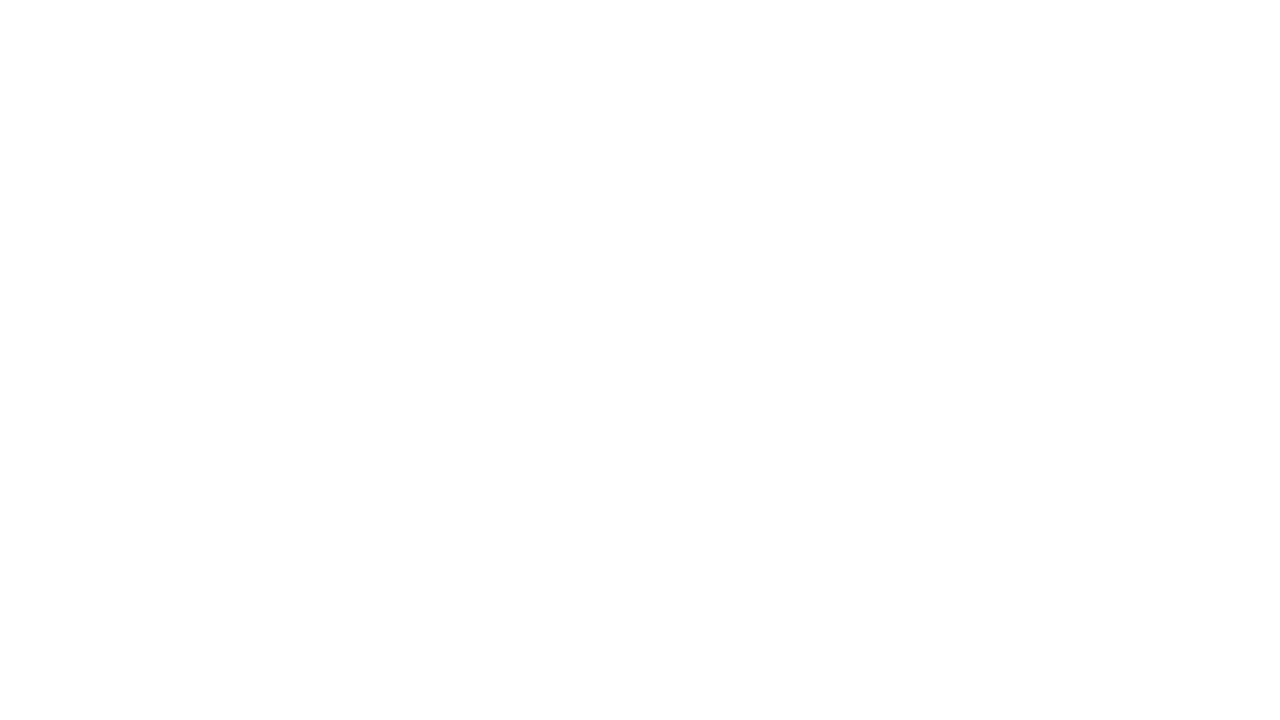

Navigated forward to previously visited page
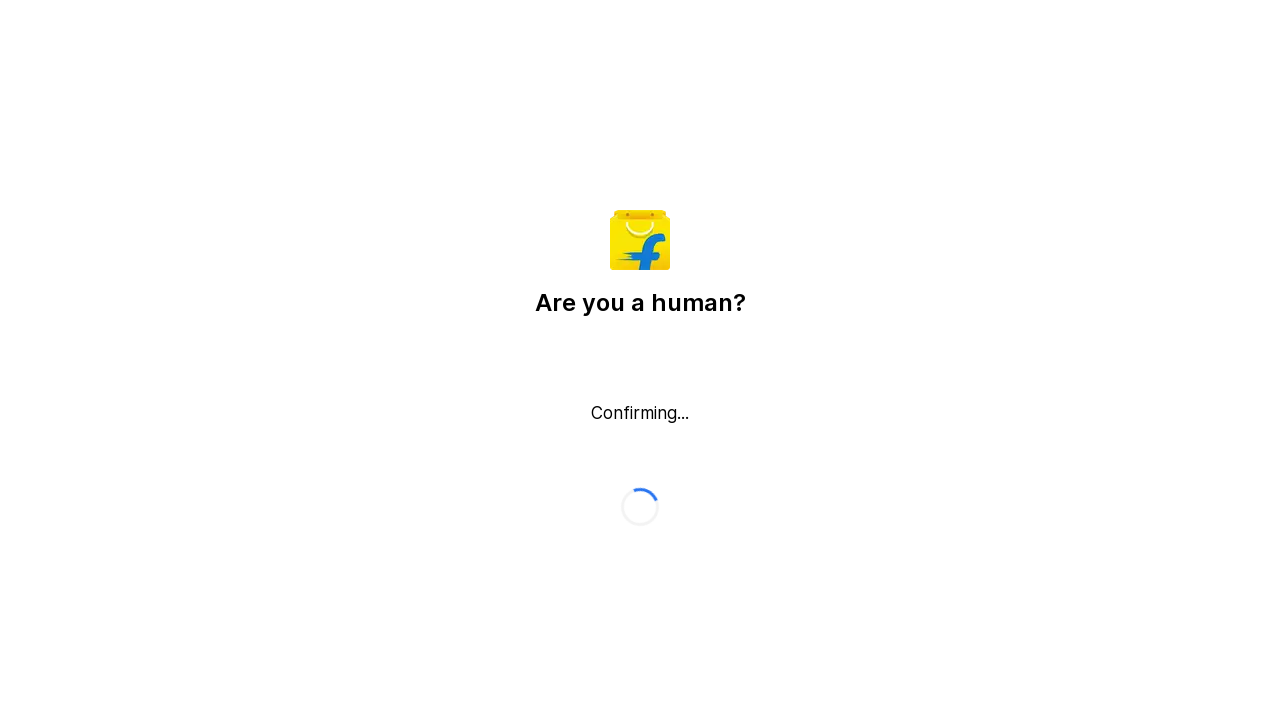

Refreshed the current page
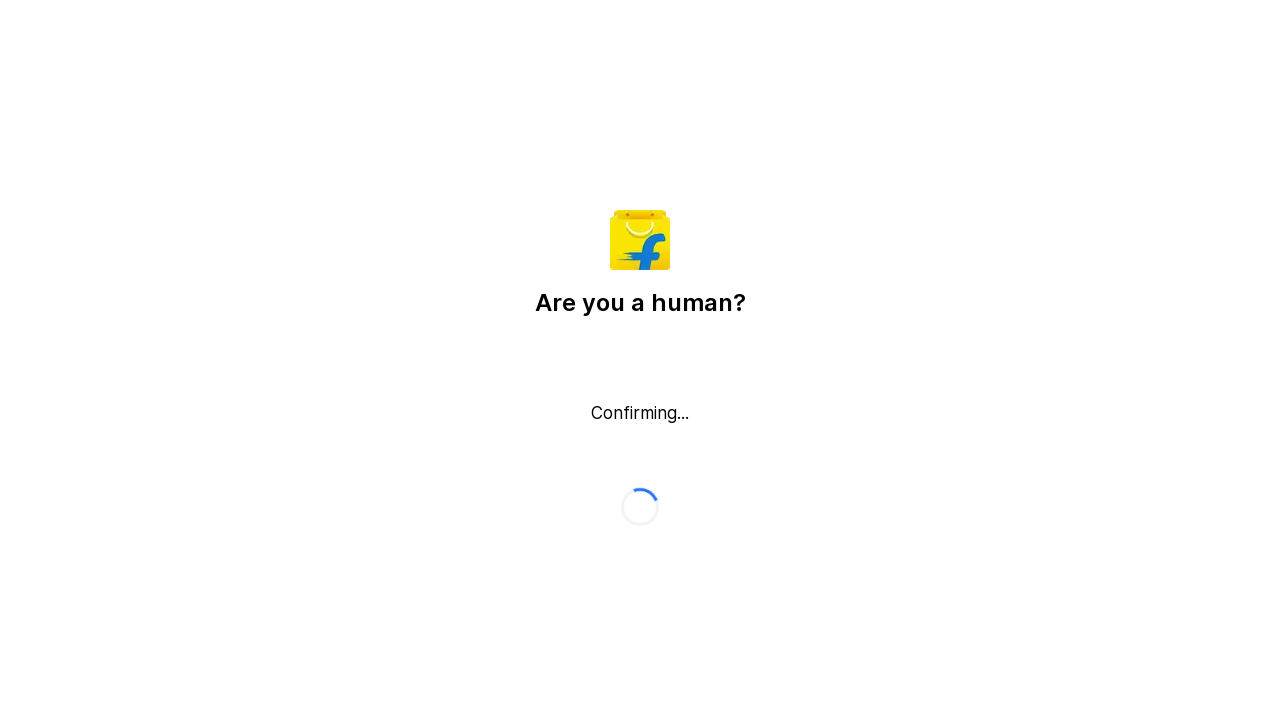

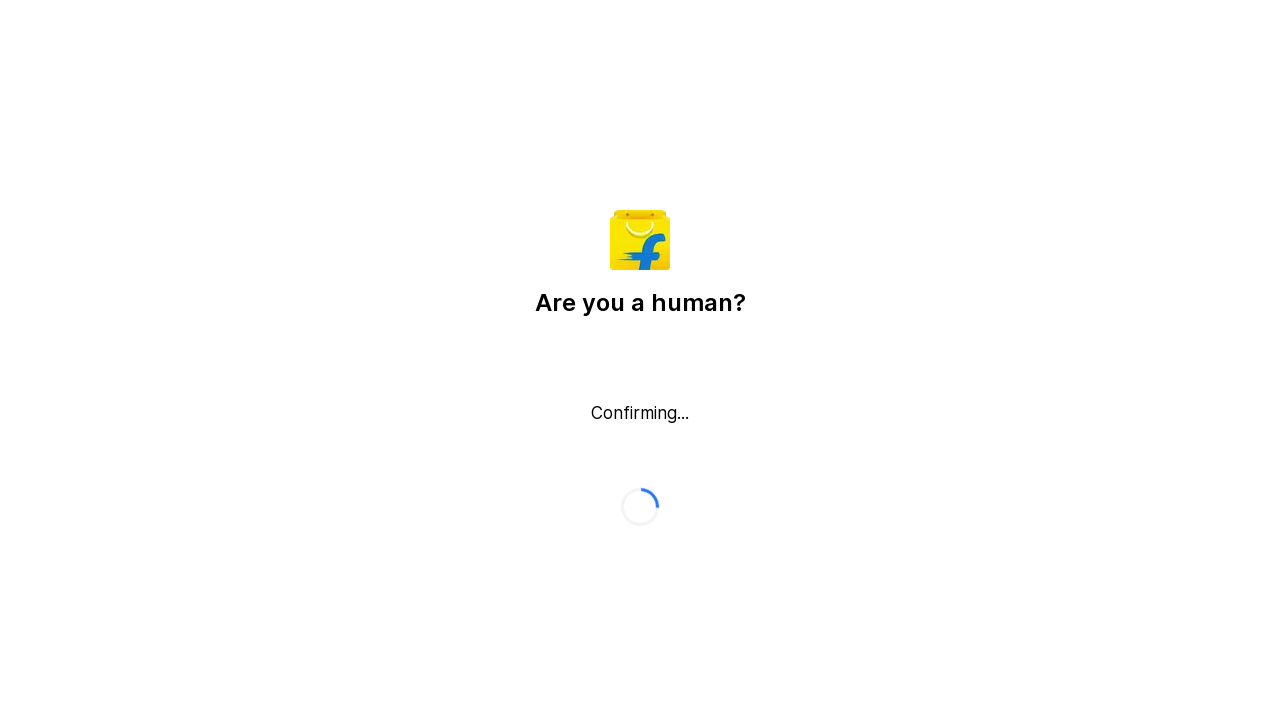